Tests browsing languages by letter by navigating to the Browse Languages page, selecting letter "B" from the submenu, and verifying languages starting with "B" are displayed.

Starting URL: https://www.99-bottles-of-beer.net/

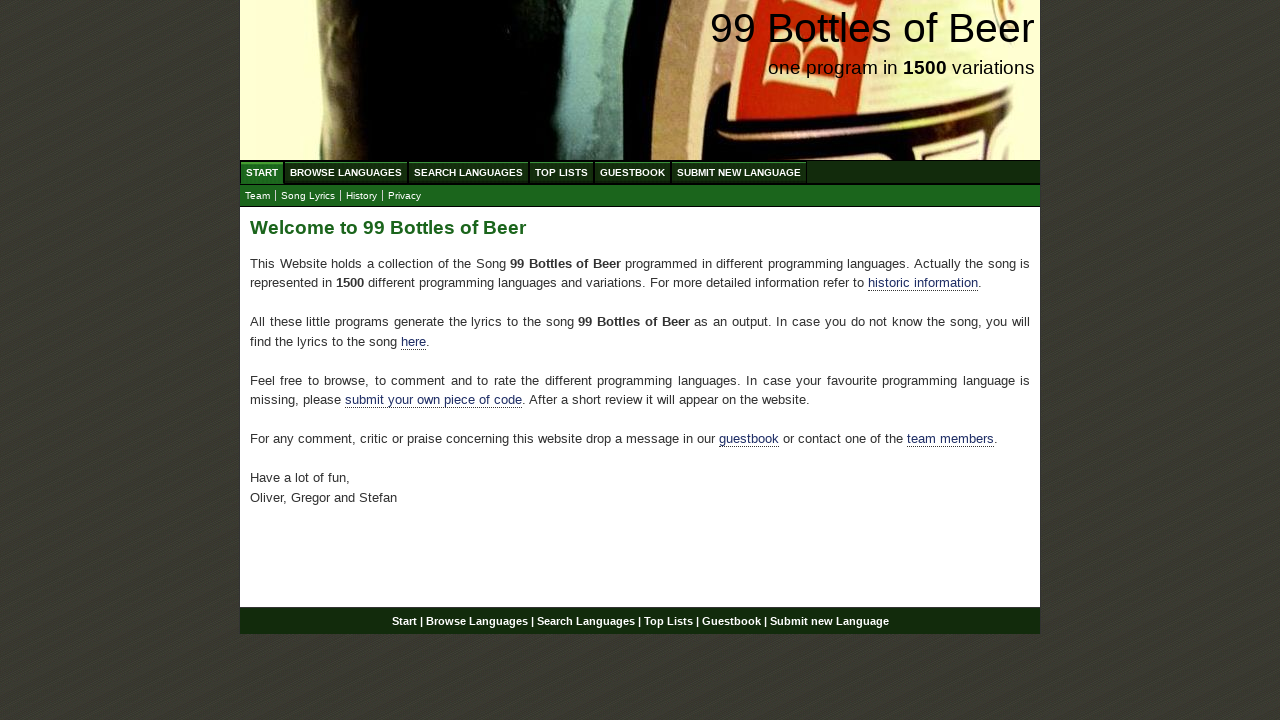

Clicked on Browse Languages menu at (346, 172) on xpath=//div[@id='navigation']/ul//a[@href='/abc.html']
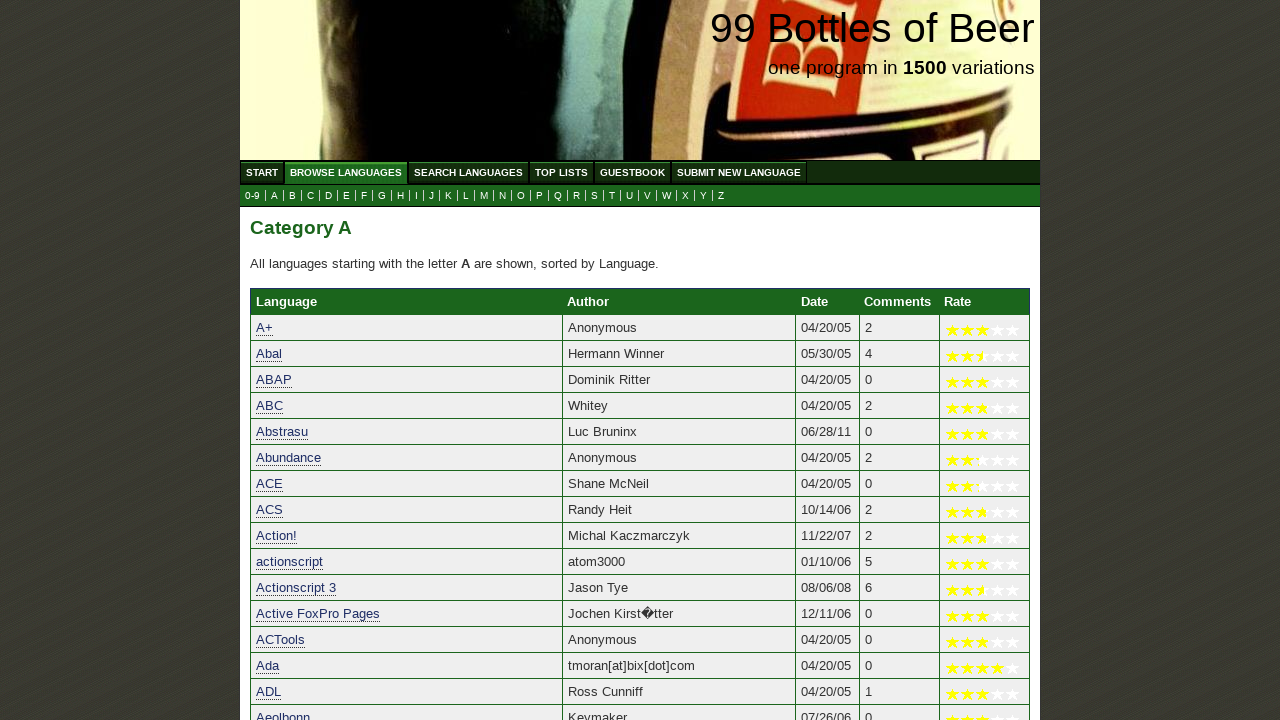

Clicked on letter 'B' in the submenu at (292, 196) on xpath=//ul[@id='submenu']//a[@href='b.html']
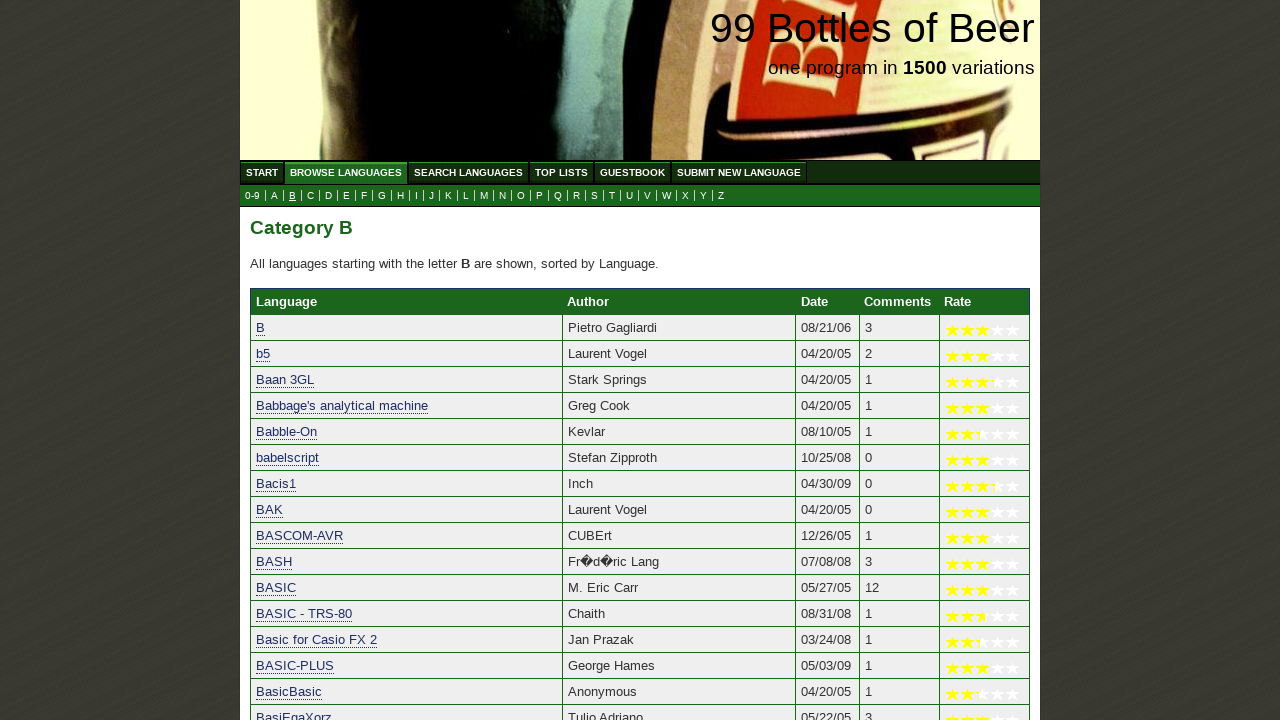

Category B heading appeared
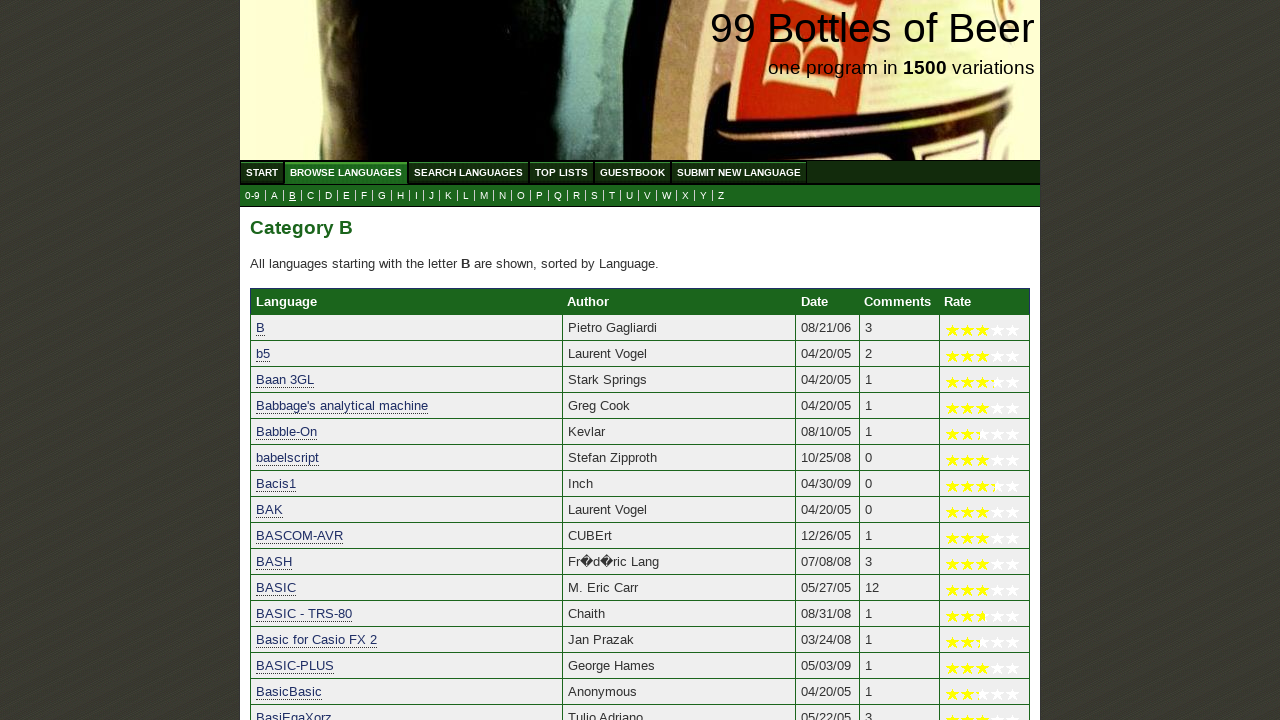

Language list for category B loaded
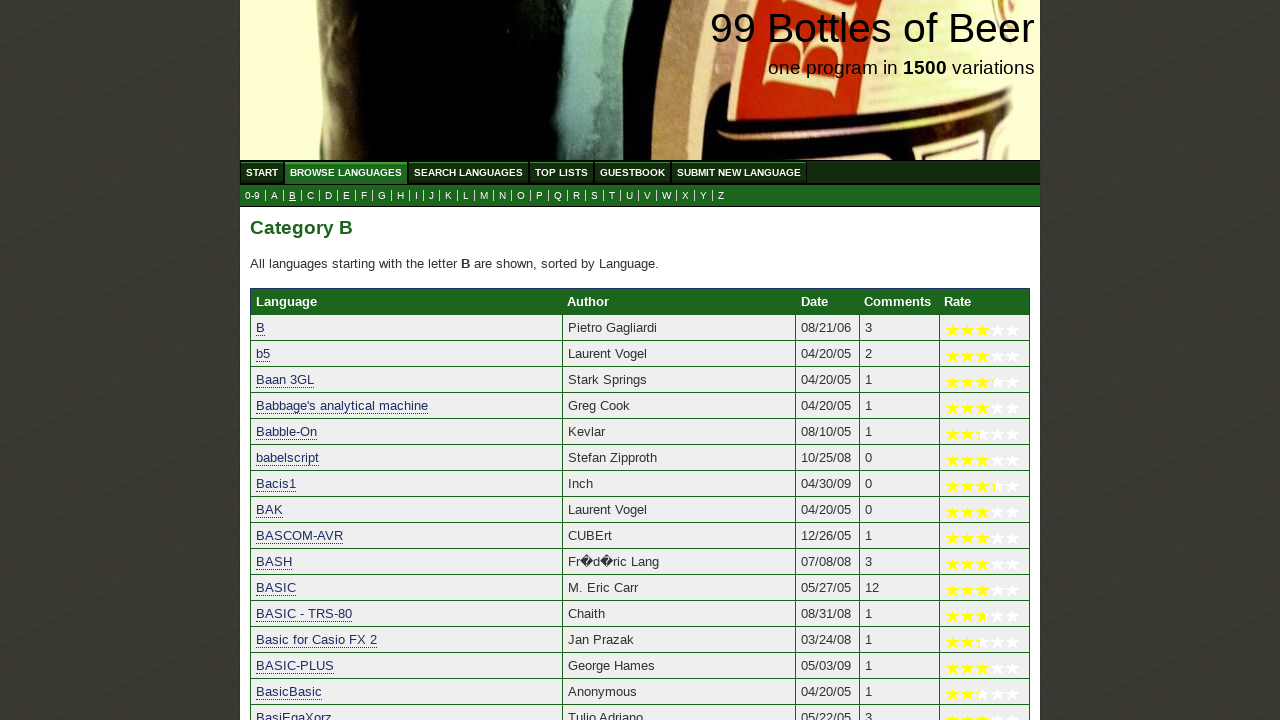

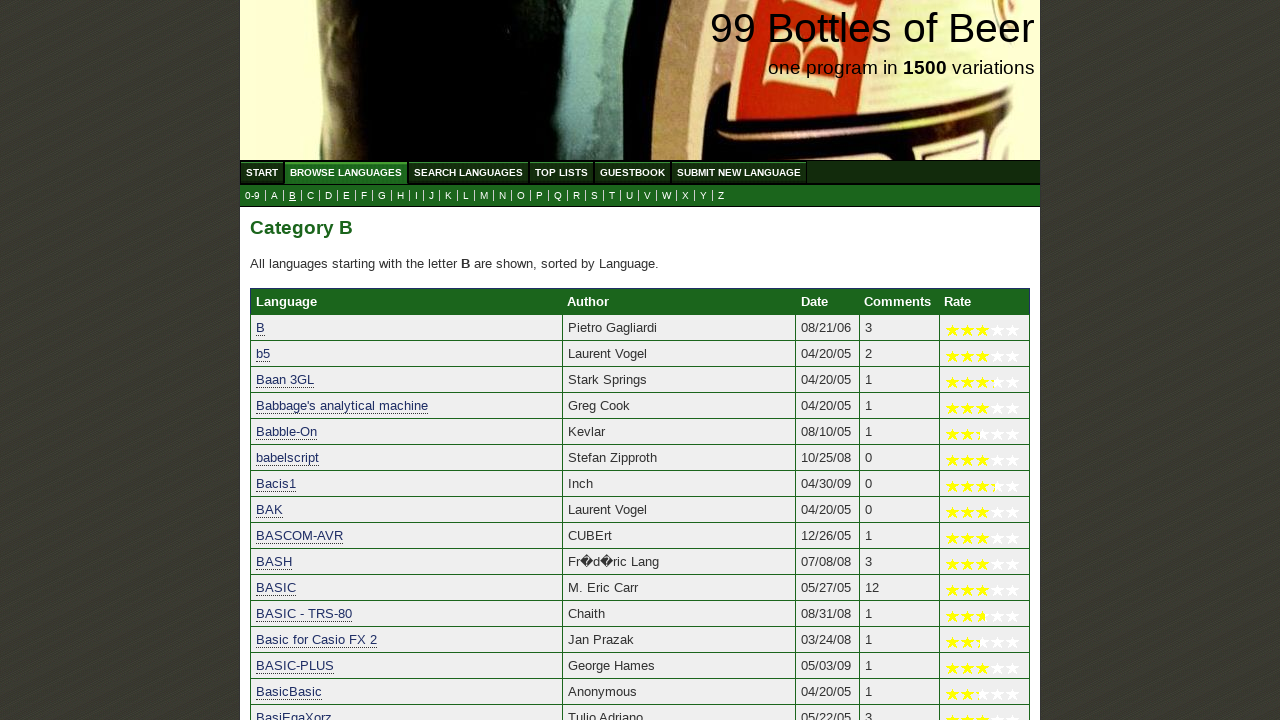